Tests that edits are cancelled when pressing Escape key

Starting URL: https://demo.playwright.dev/todomvc

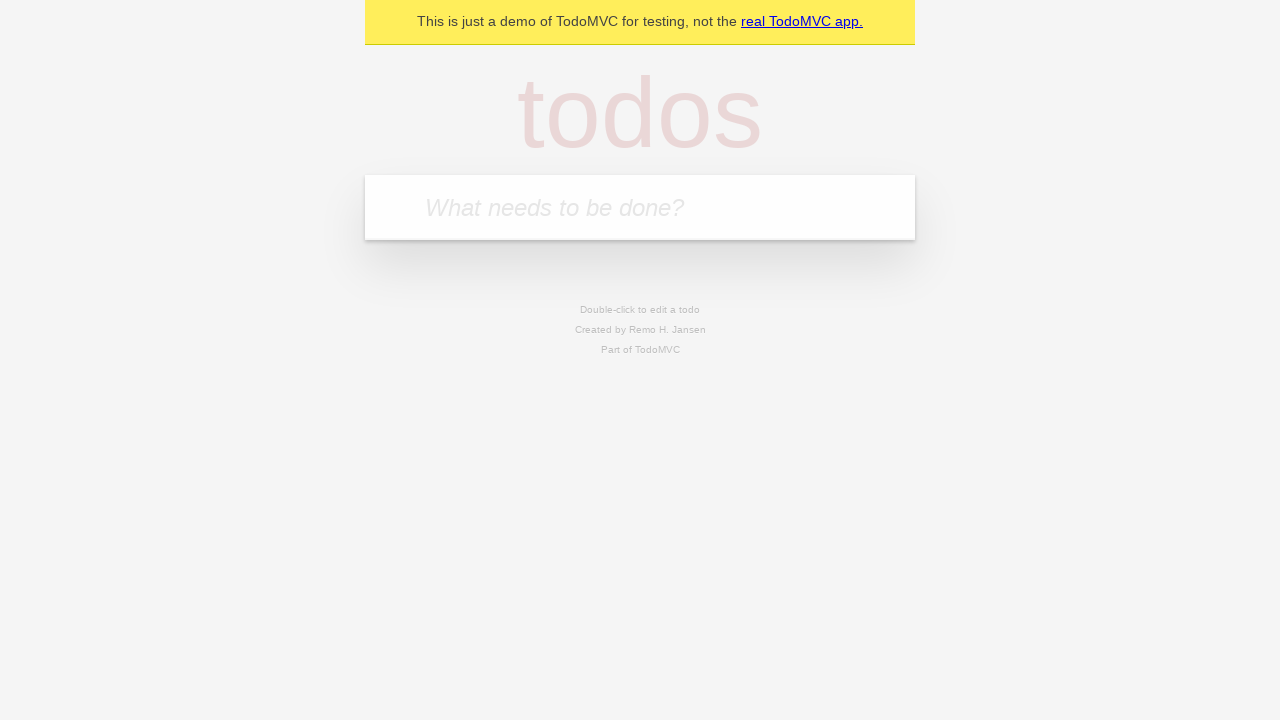

Filled todo input with 'buy some cheese' on internal:attr=[placeholder="What needs to be done?"i]
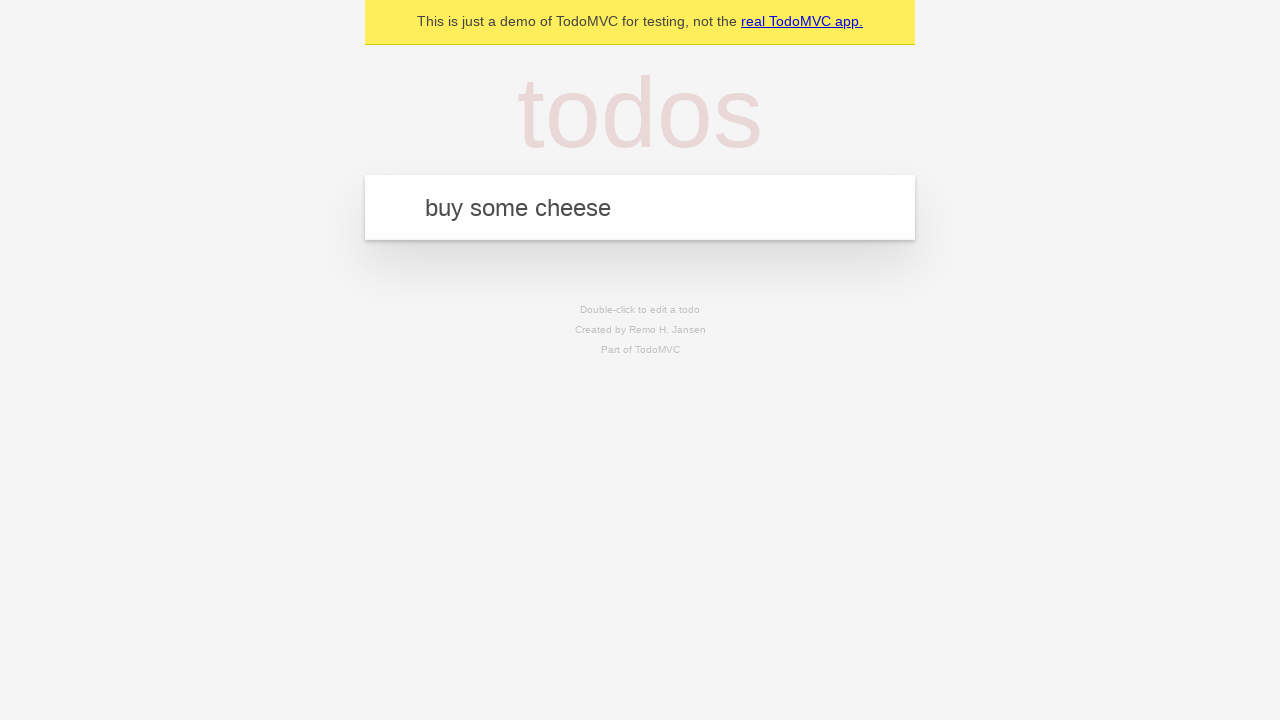

Pressed Enter to create todo 'buy some cheese' on internal:attr=[placeholder="What needs to be done?"i]
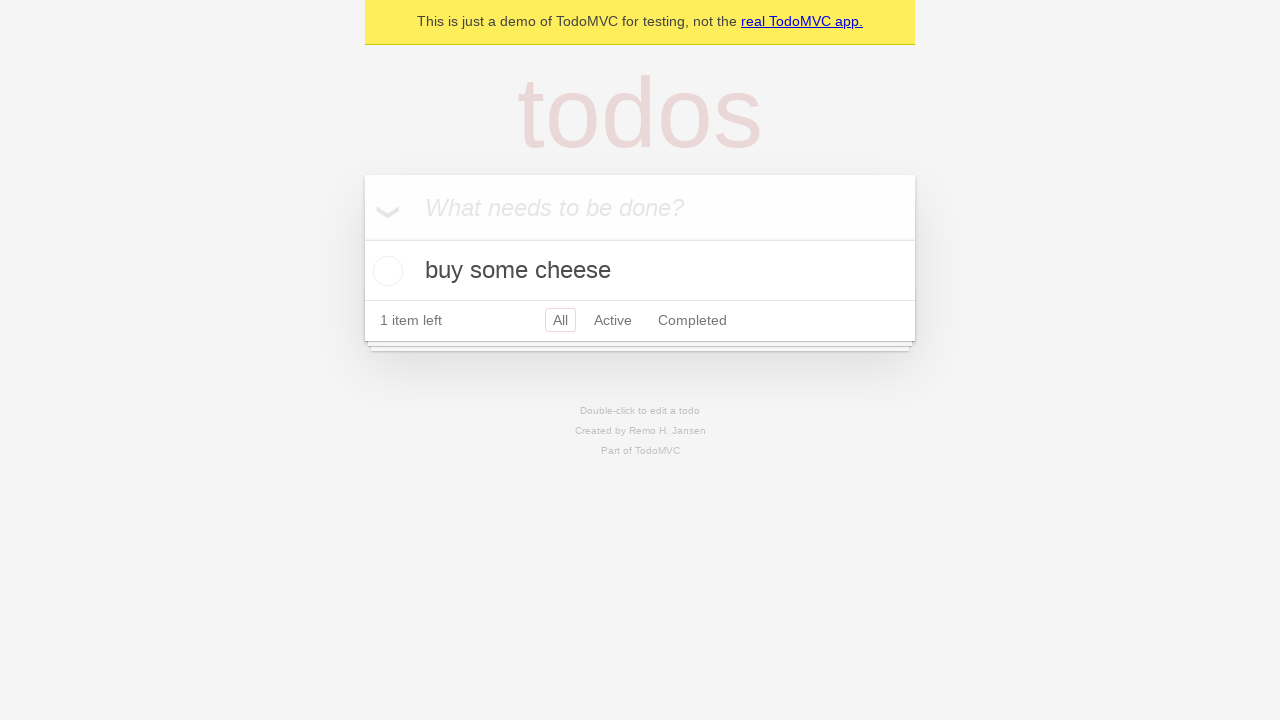

Filled todo input with 'feed the cat' on internal:attr=[placeholder="What needs to be done?"i]
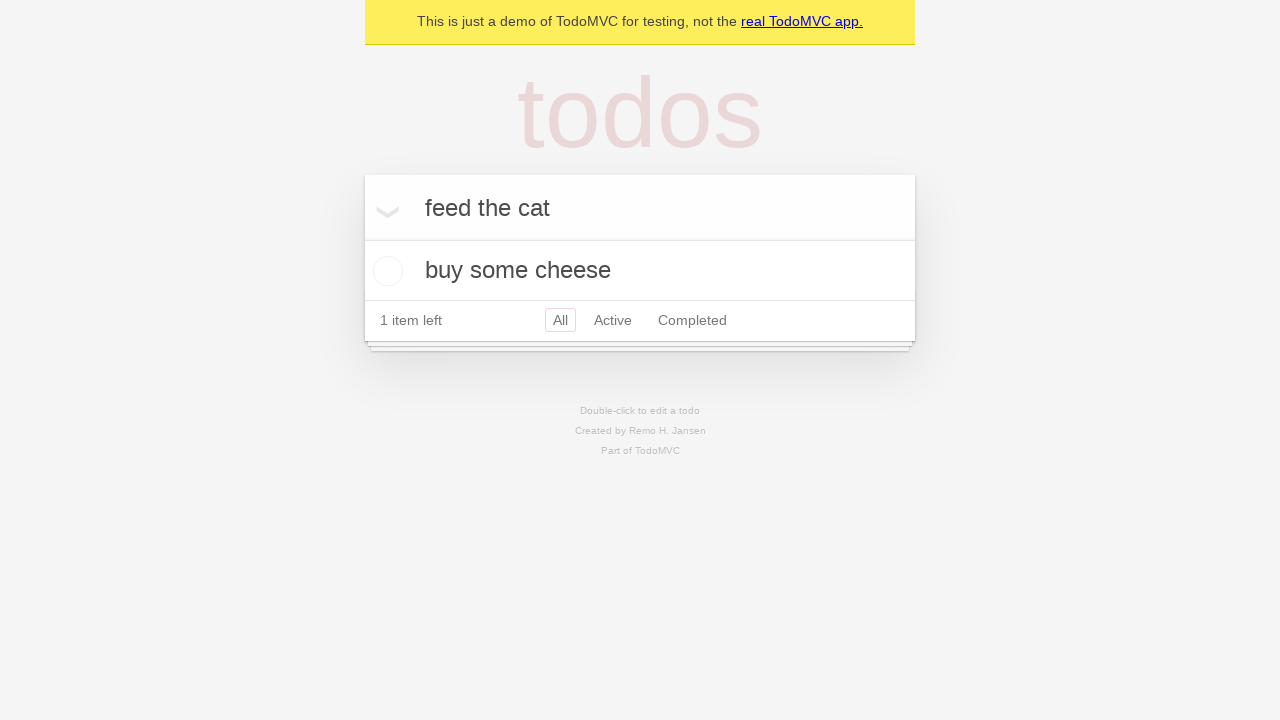

Pressed Enter to create todo 'feed the cat' on internal:attr=[placeholder="What needs to be done?"i]
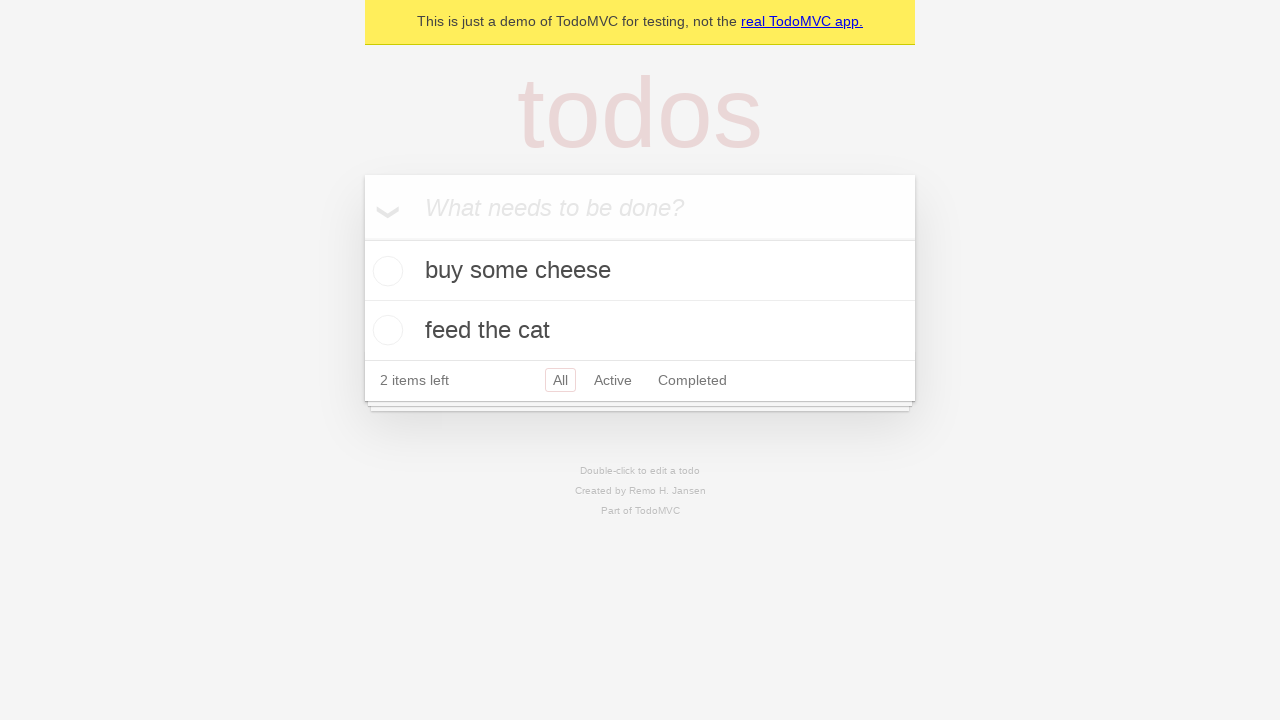

Filled todo input with 'book a doctors appointment' on internal:attr=[placeholder="What needs to be done?"i]
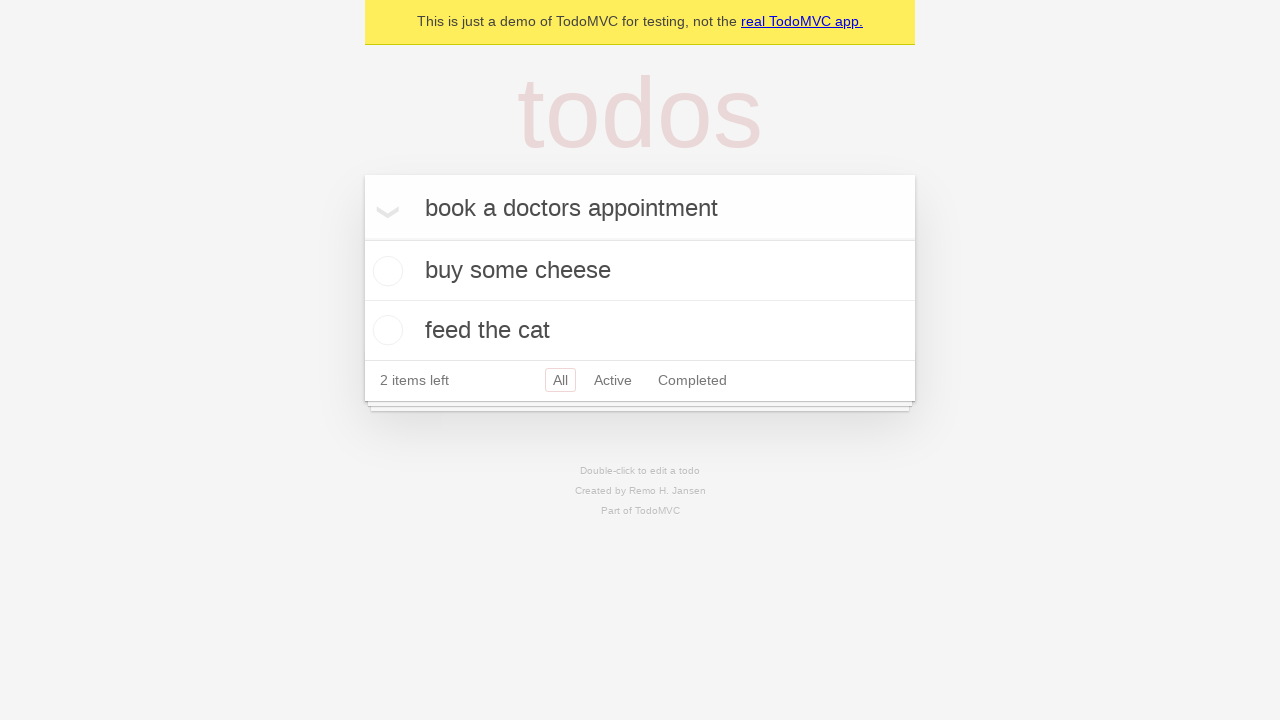

Pressed Enter to create todo 'book a doctors appointment' on internal:attr=[placeholder="What needs to be done?"i]
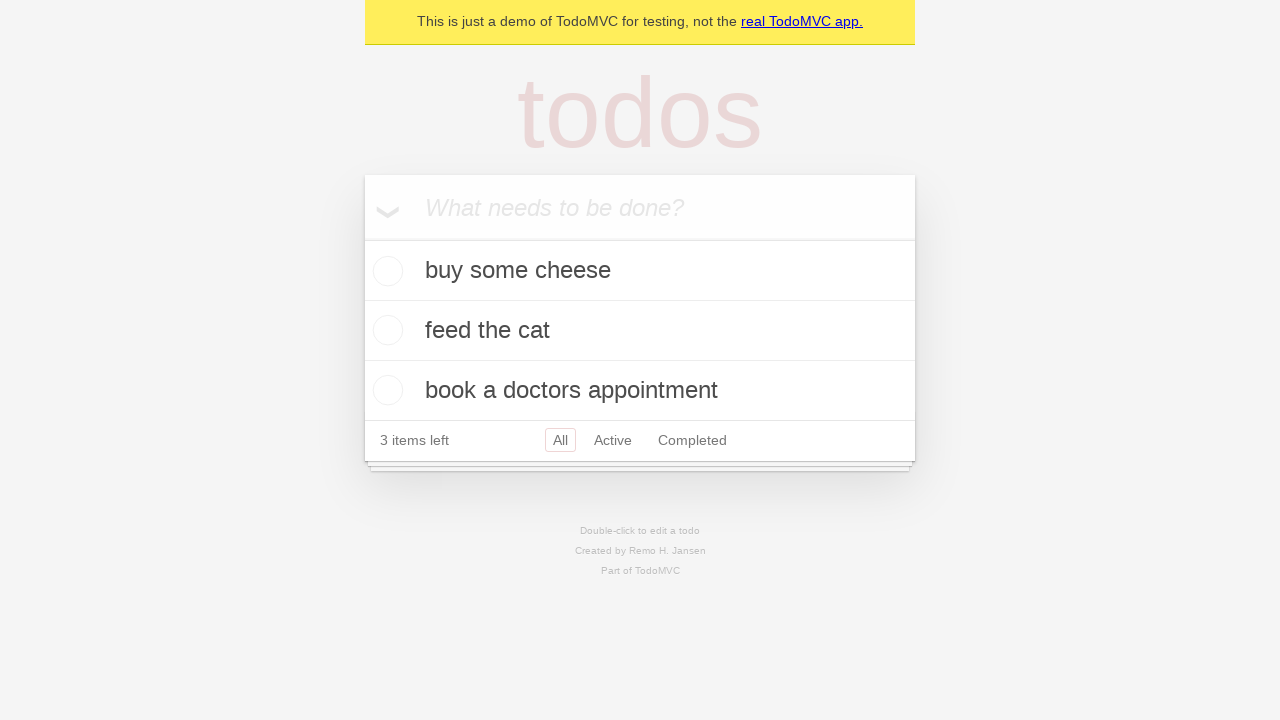

Double-clicked second todo item to enter edit mode at (640, 331) on internal:testid=[data-testid="todo-item"s] >> nth=1
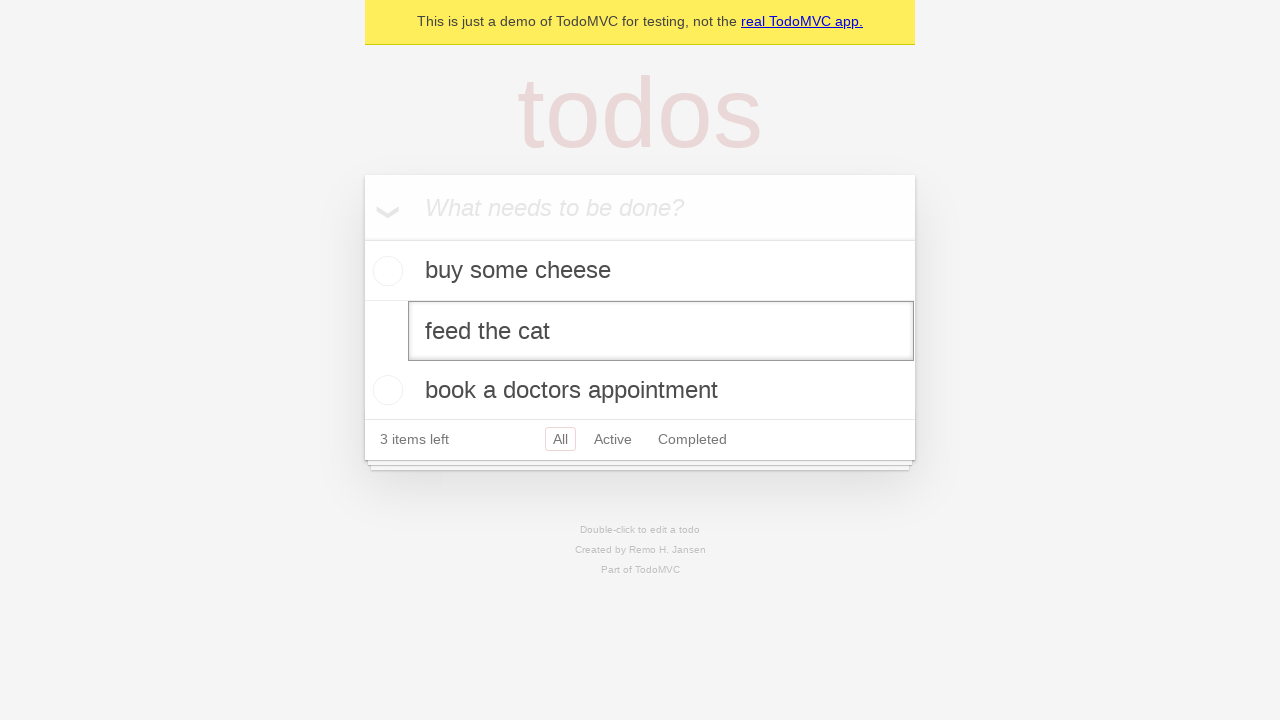

Filled edit textbox with 'buy some sausages' on internal:testid=[data-testid="todo-item"s] >> nth=1 >> internal:role=textbox[nam
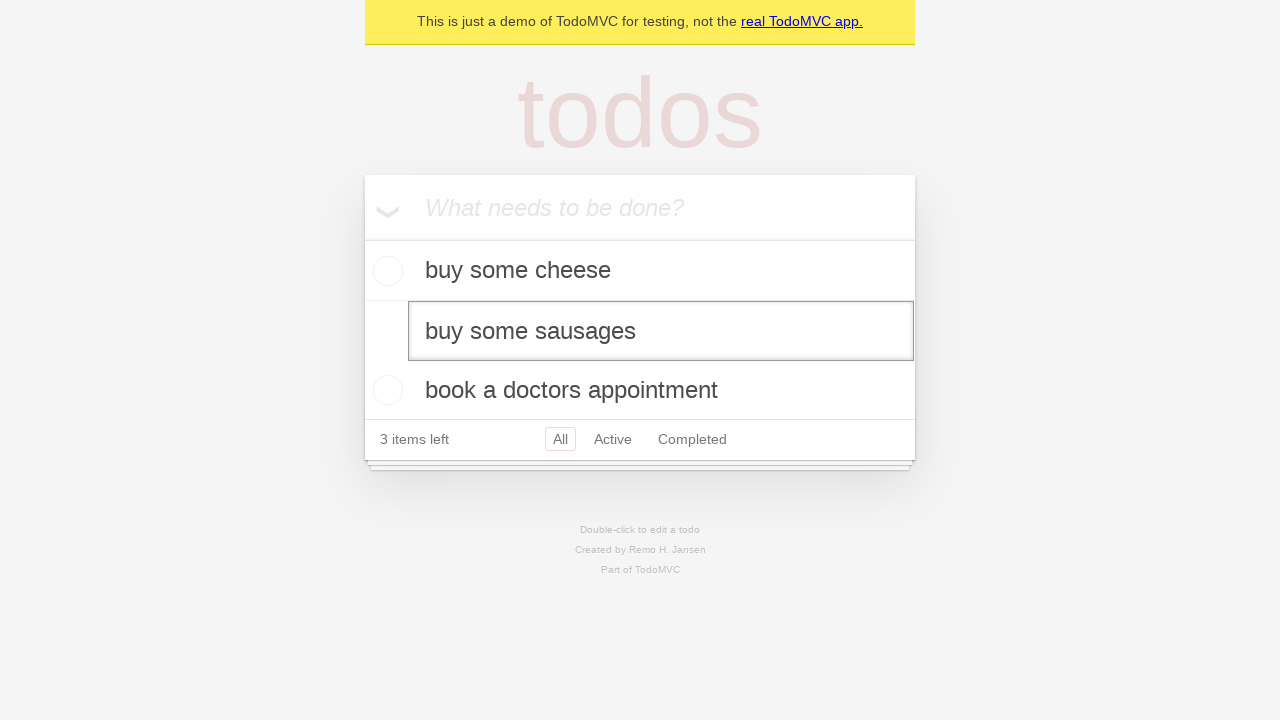

Pressed Escape key to cancel edits on internal:testid=[data-testid="todo-item"s] >> nth=1 >> internal:role=textbox[nam
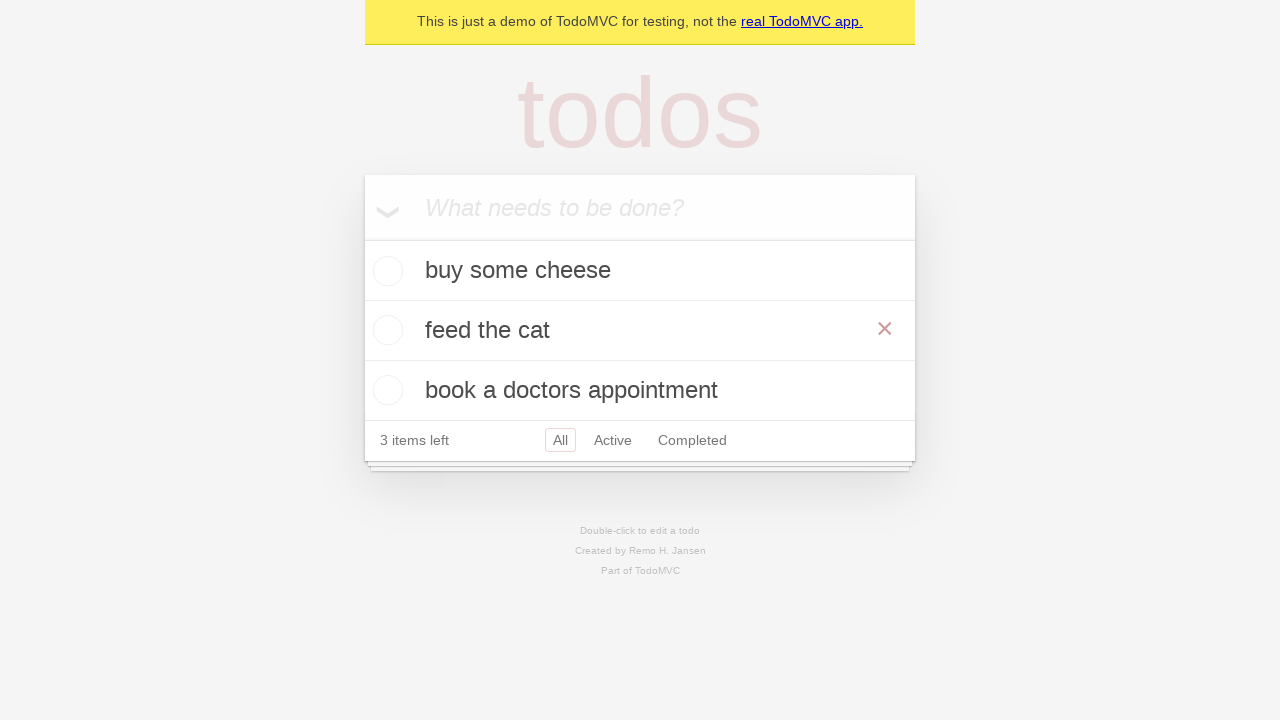

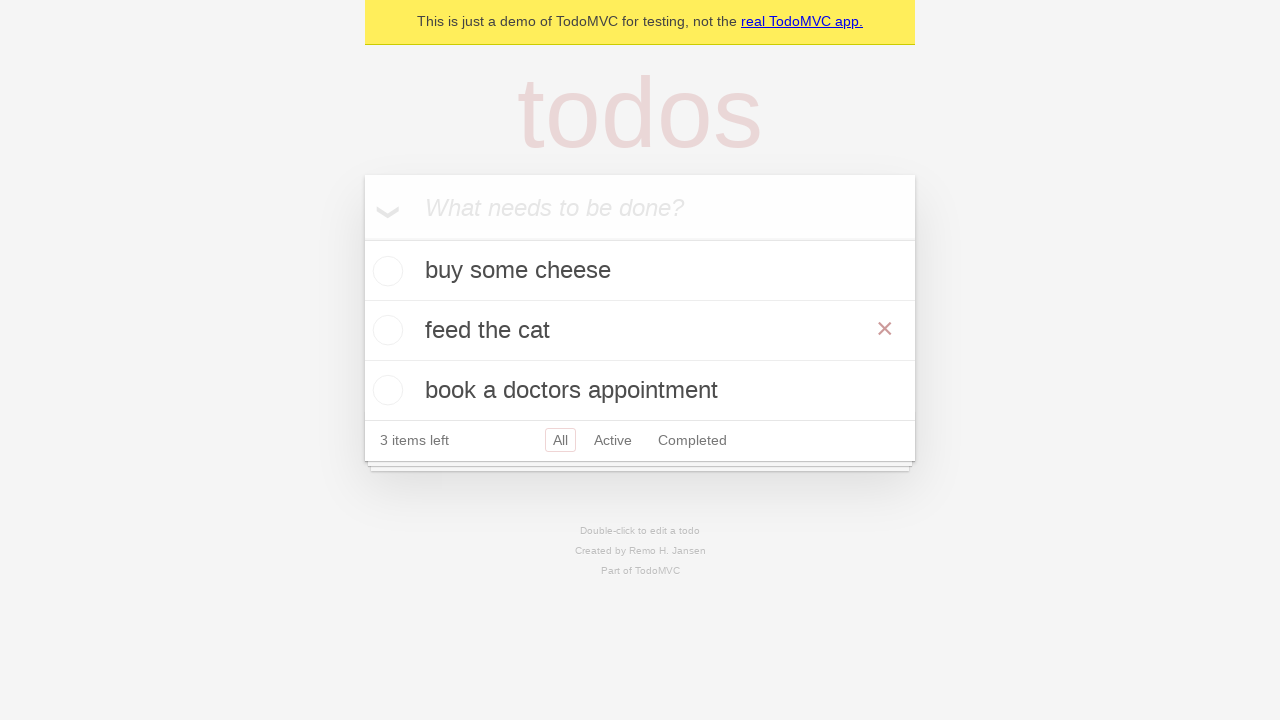